Tests browser scrolling functionality by scrolling to the bottom of the page, then scrolling back up, and finally scrolling to focus on a specific navigation element.

Starting URL: http://www.cnblogs.com/cyfyywfc/

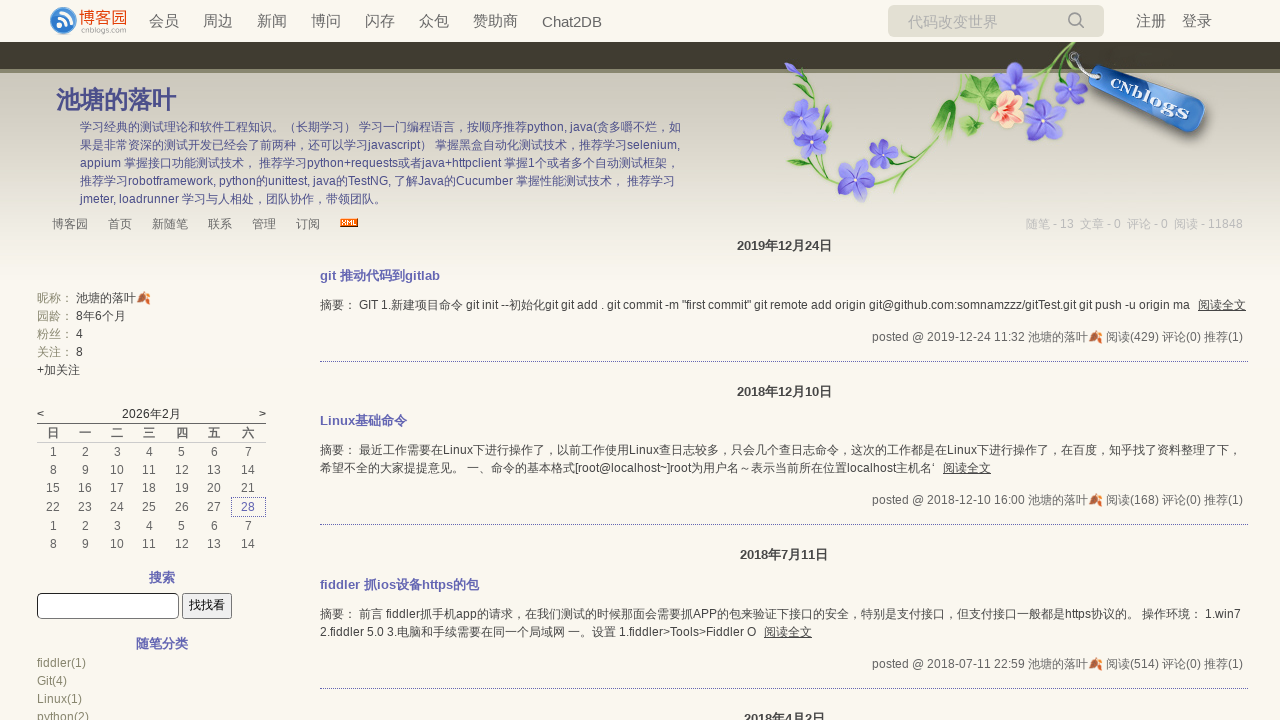

Scrolled to bottom of page using JavaScript
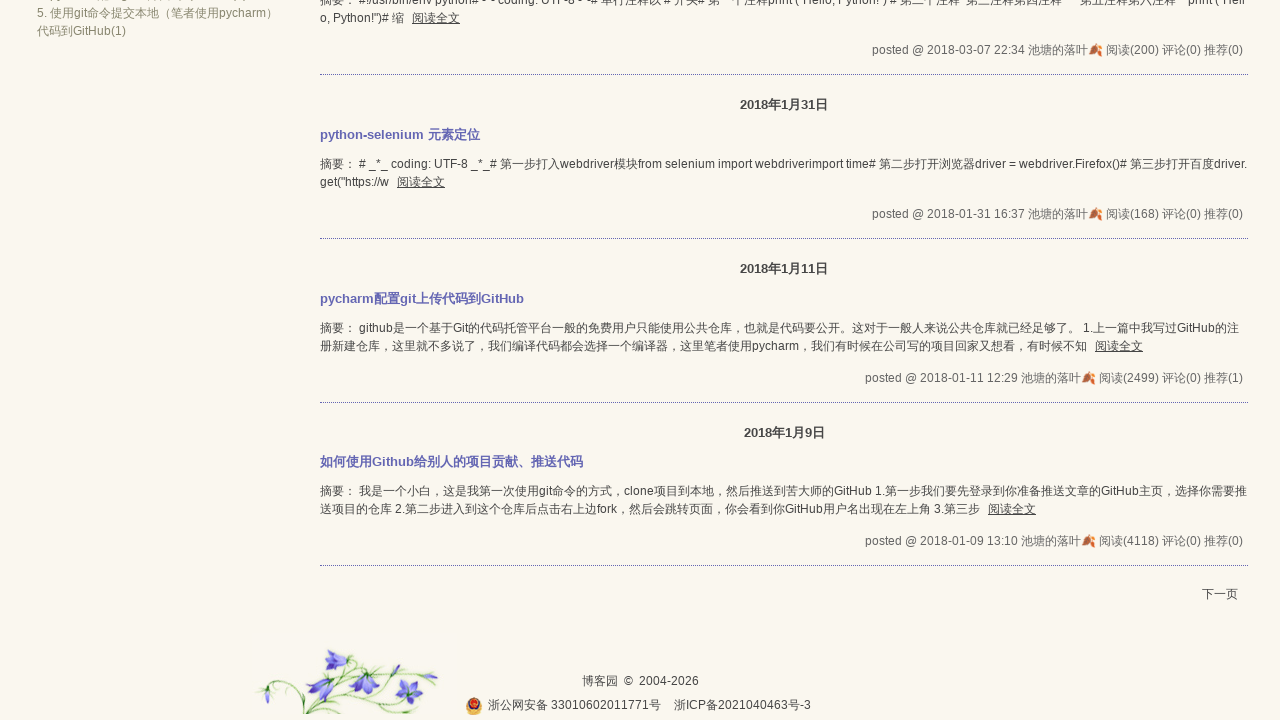

Waited 2 seconds for scroll animation to complete
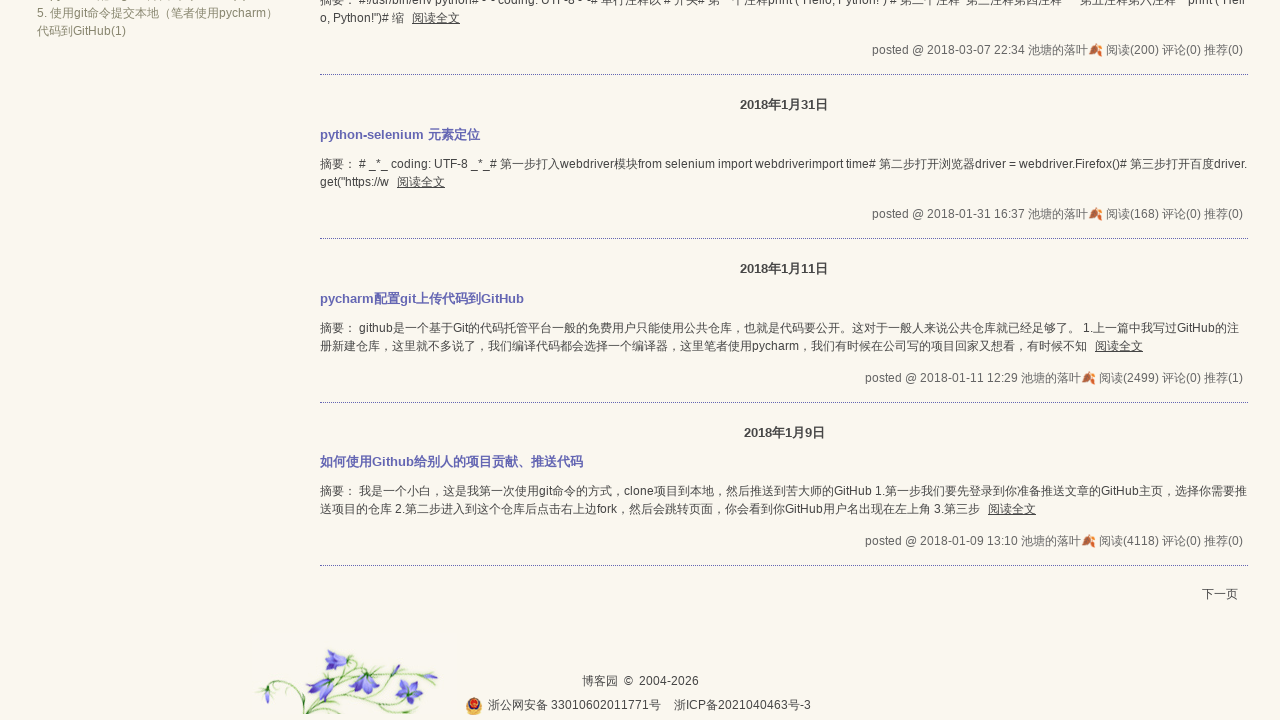

Scrolled back to top of page
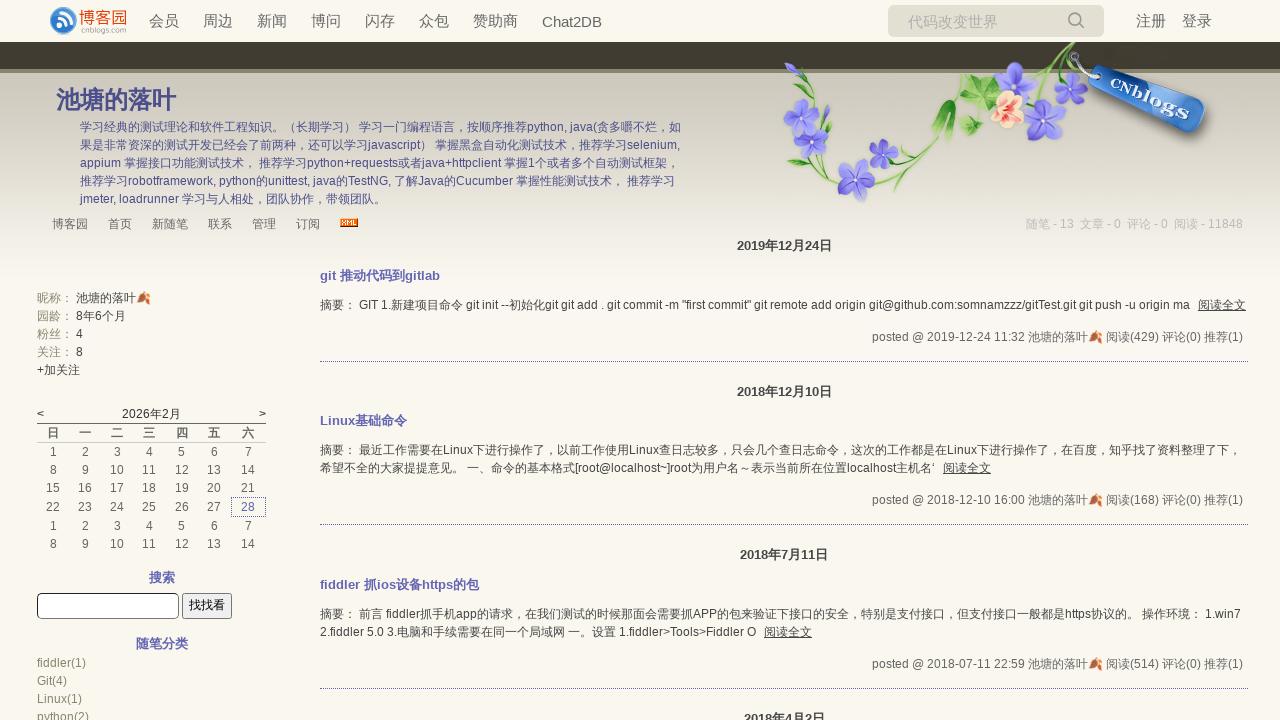

Waited 1 second for scroll animation to complete
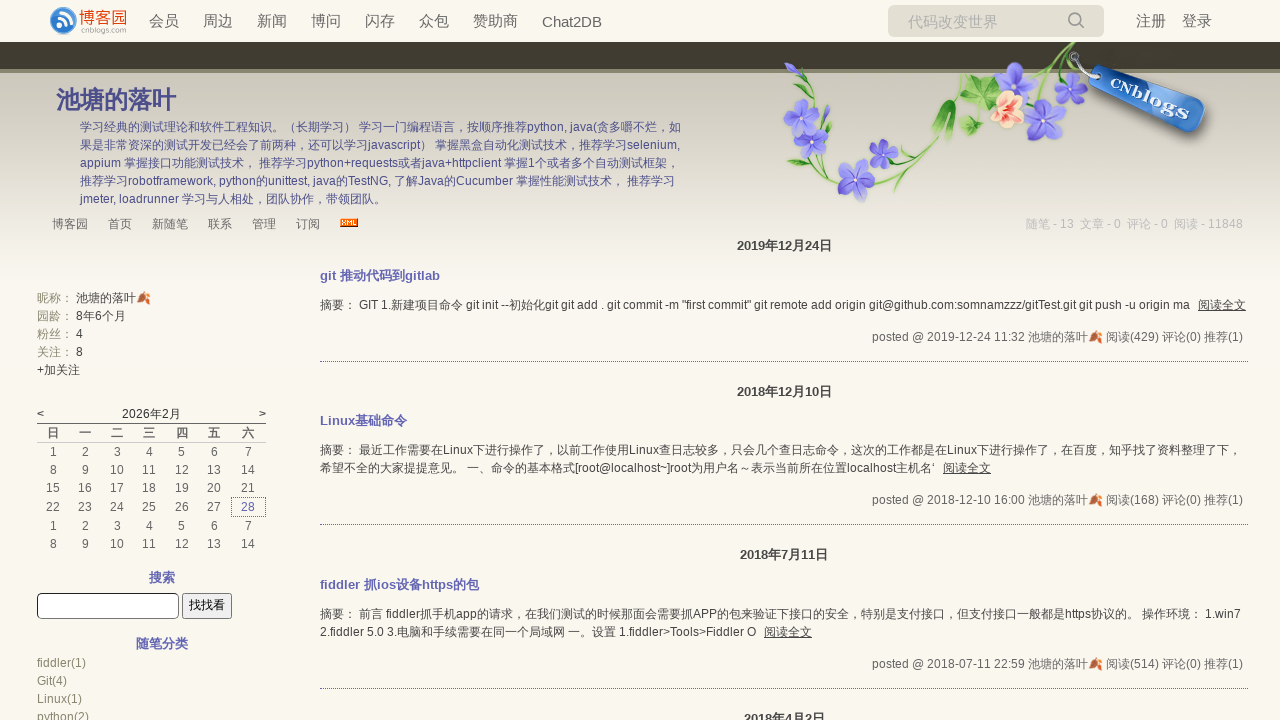

Scrolled to focus on the 'new post' navigation element
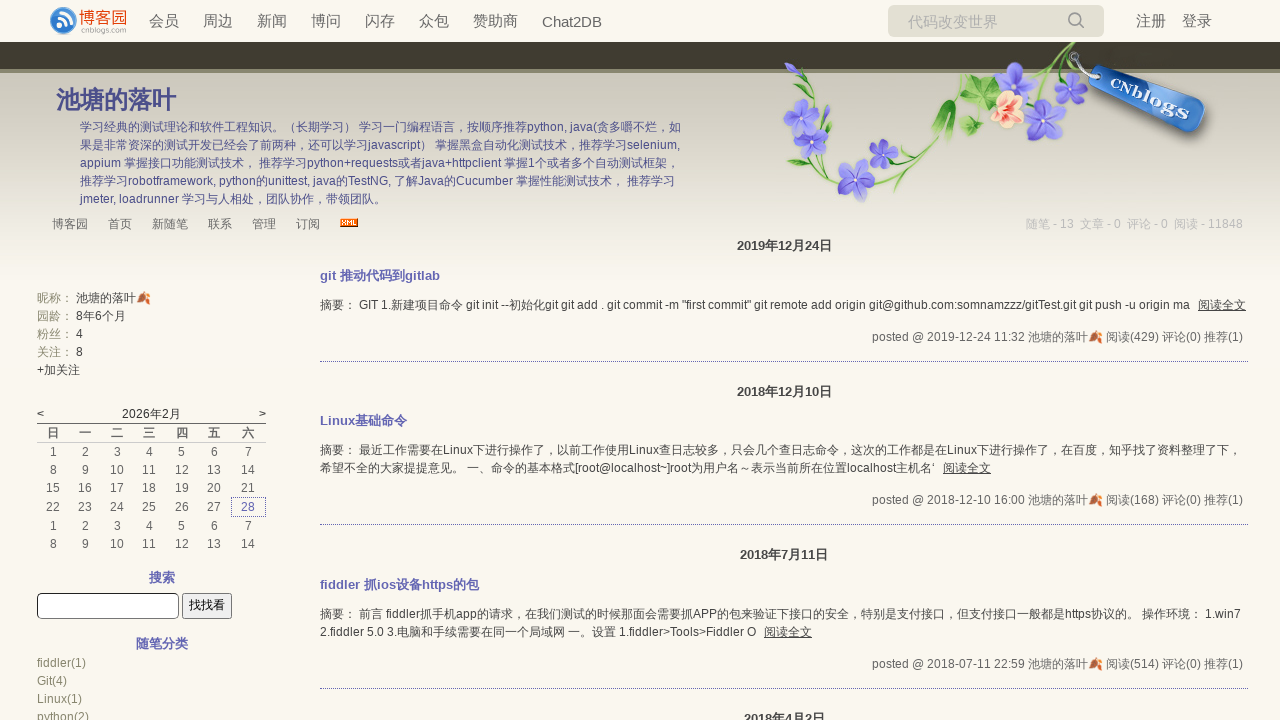

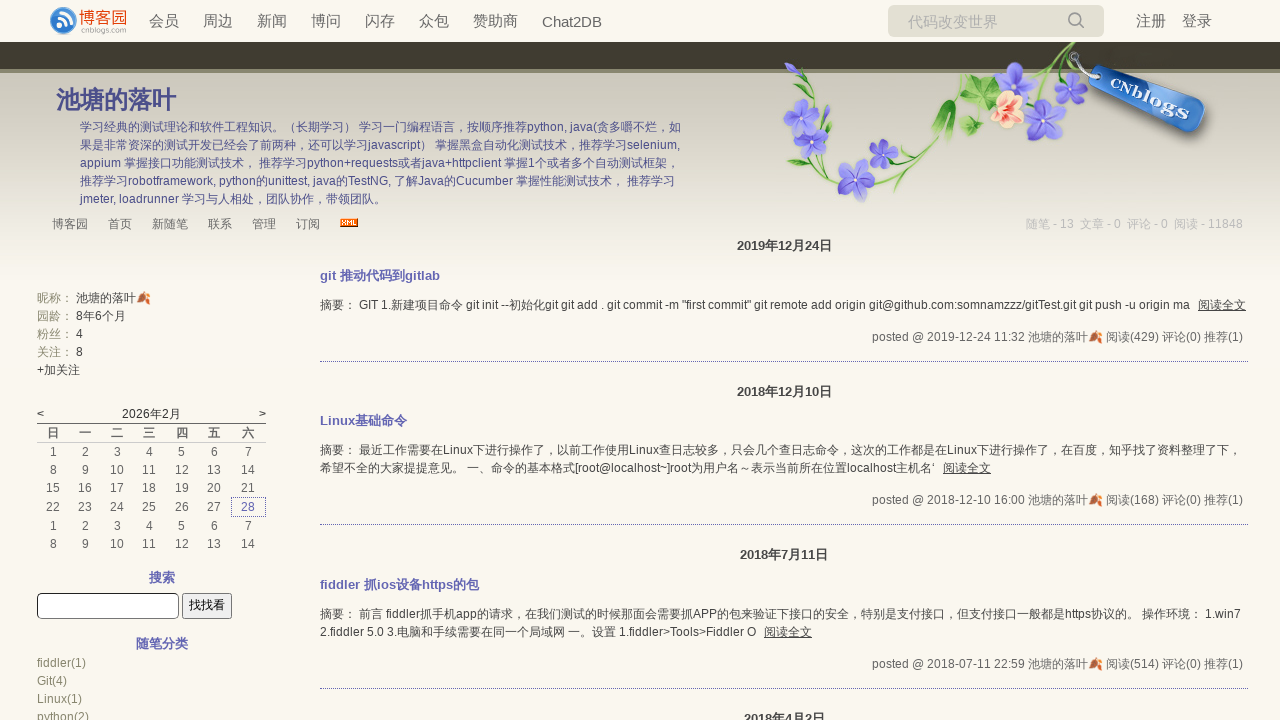